Tests navigation to the registration page by clicking the registration link and verifying the page loads

Starting URL: https://qa.koel.app/

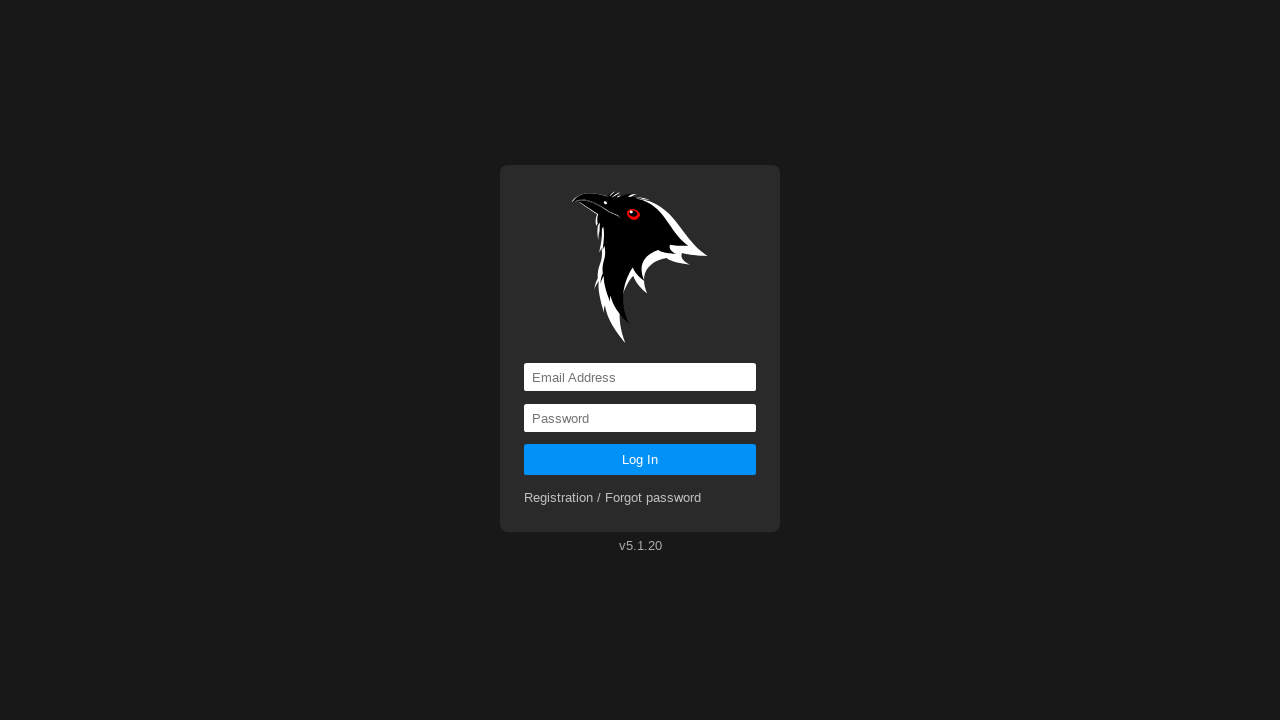

Clicked on the registration link at (613, 498) on a[href='registration']
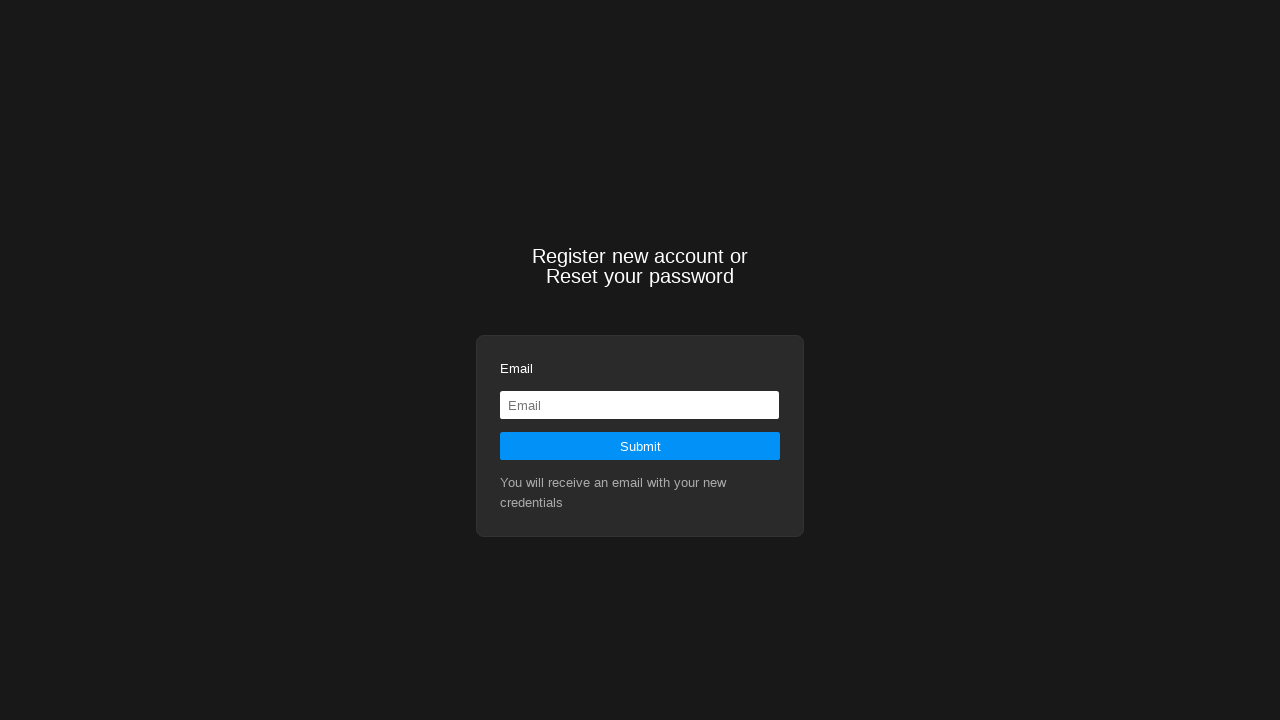

Verified navigation to registration page
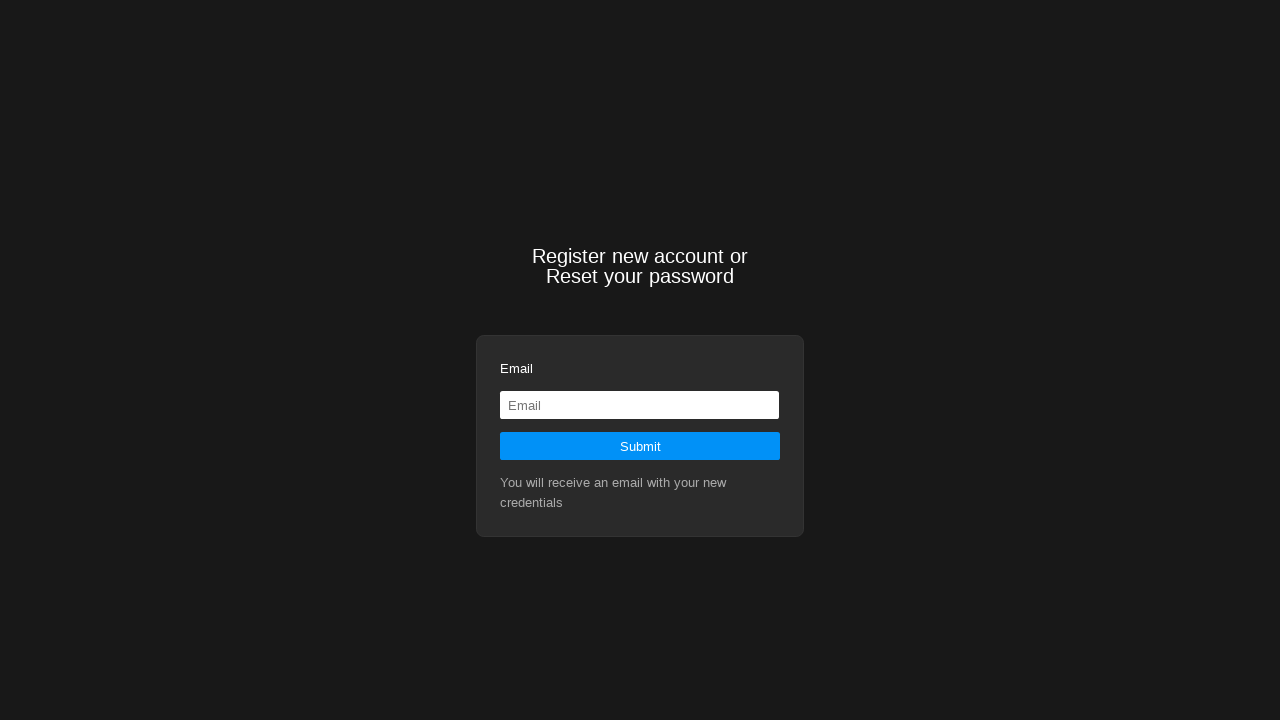

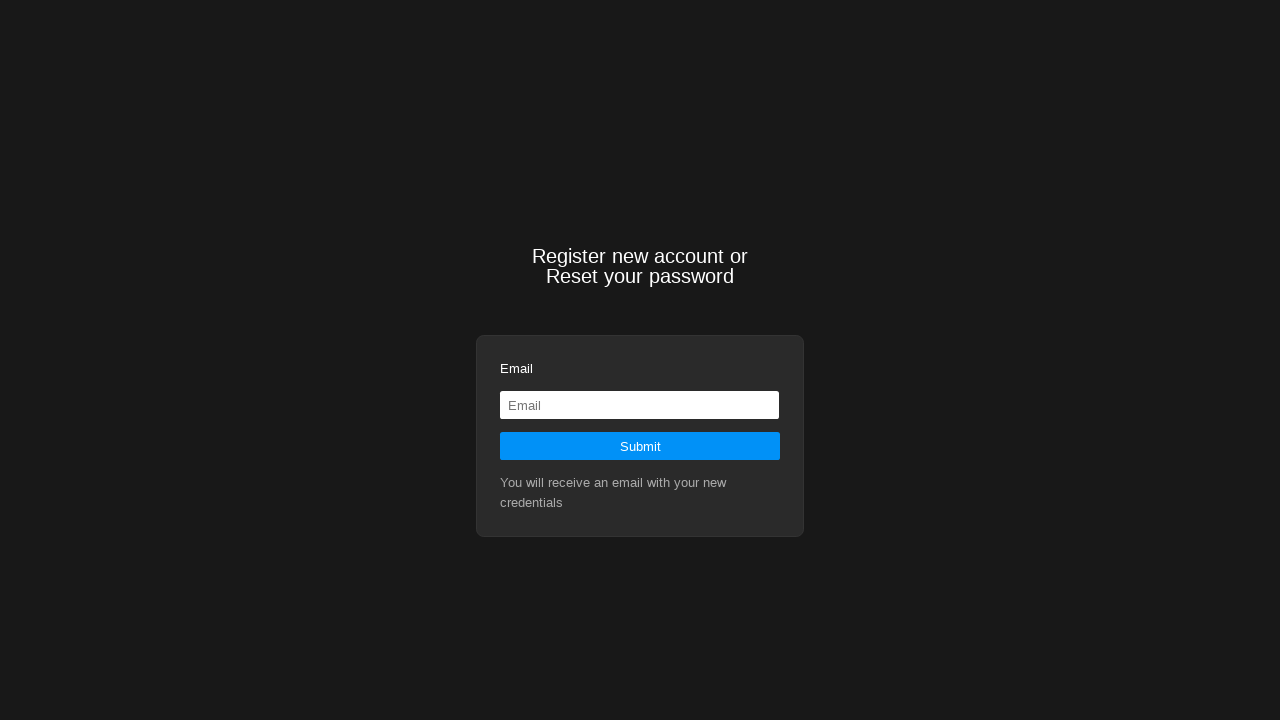